Tests AJAX functionality by clicking a button and waiting for dynamically loaded content (h1 and h3 elements) to appear on the page, including waiting for specific text to be present.

Starting URL: https://v1.training-support.net/selenium/ajax

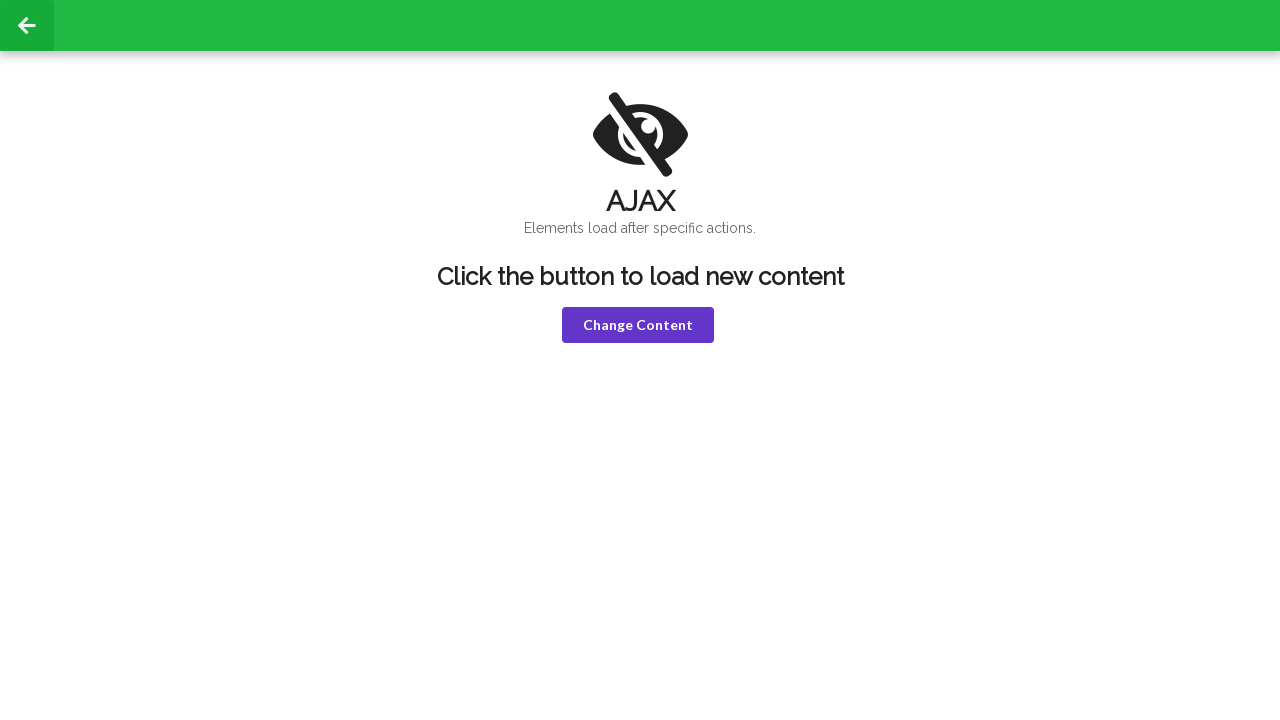

Navigated to AJAX training page
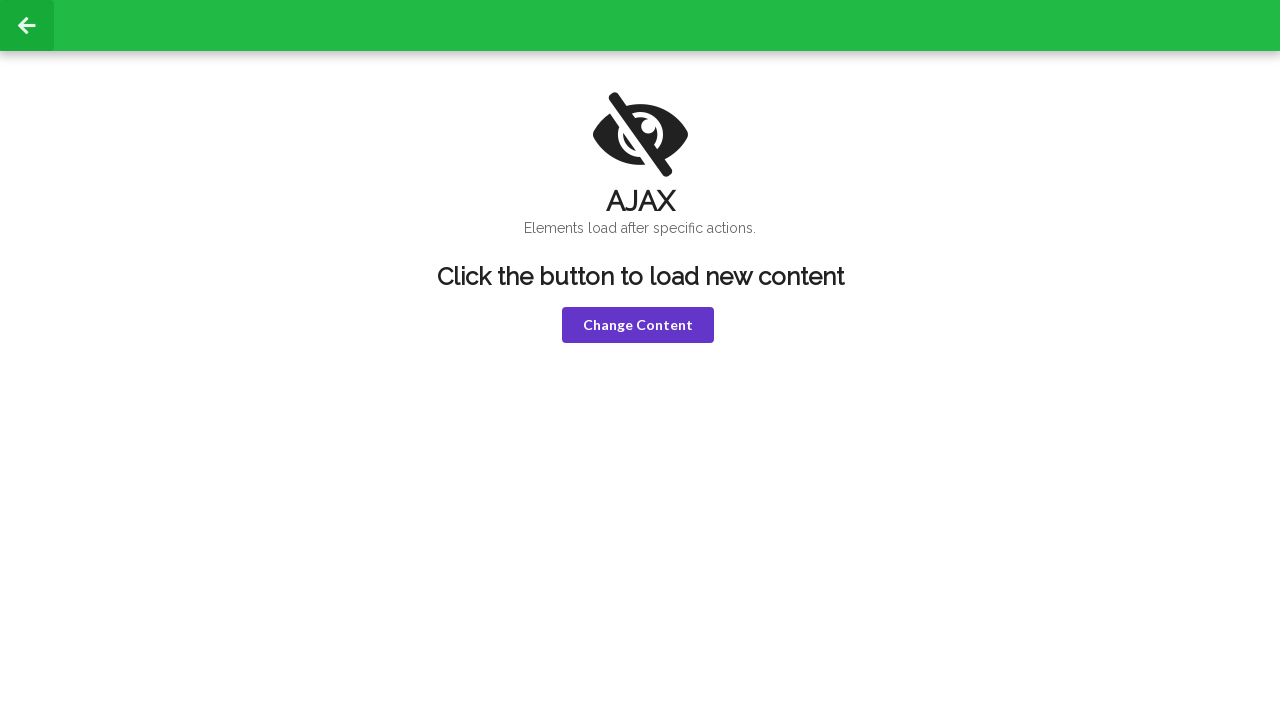

Clicked violet button to trigger AJAX request at (638, 325) on button.violet
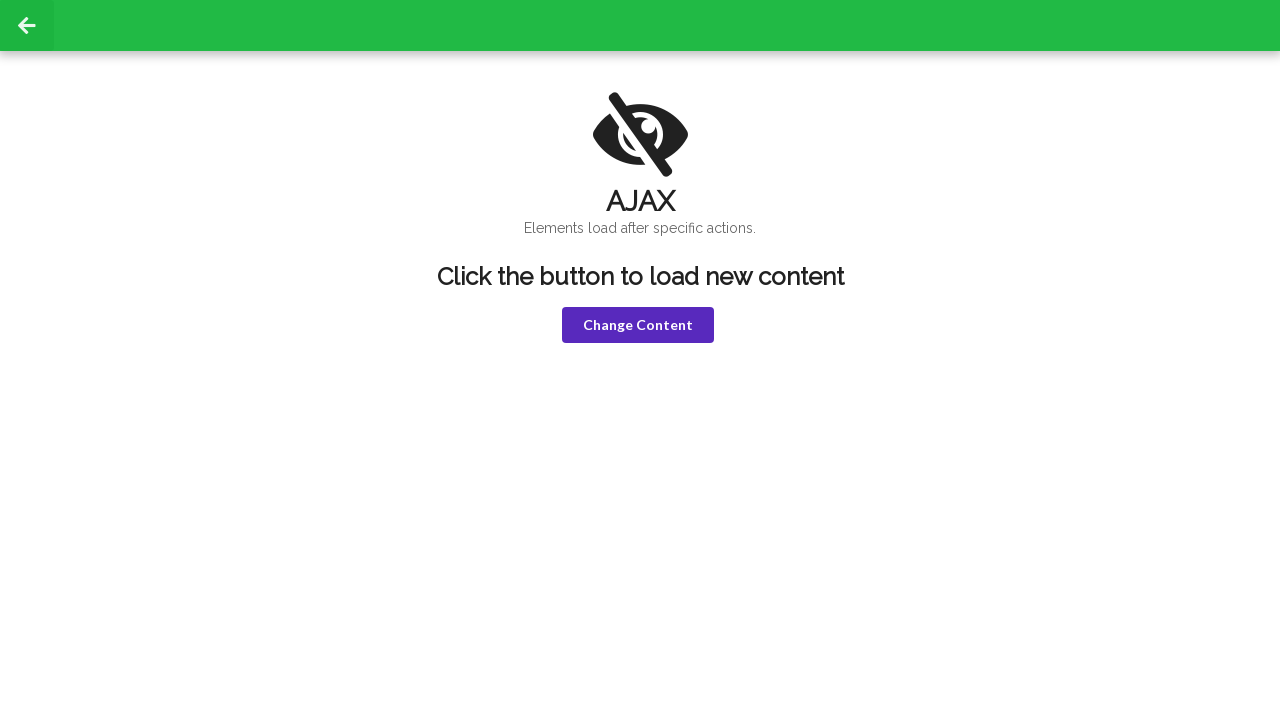

H1 element became visible after AJAX load
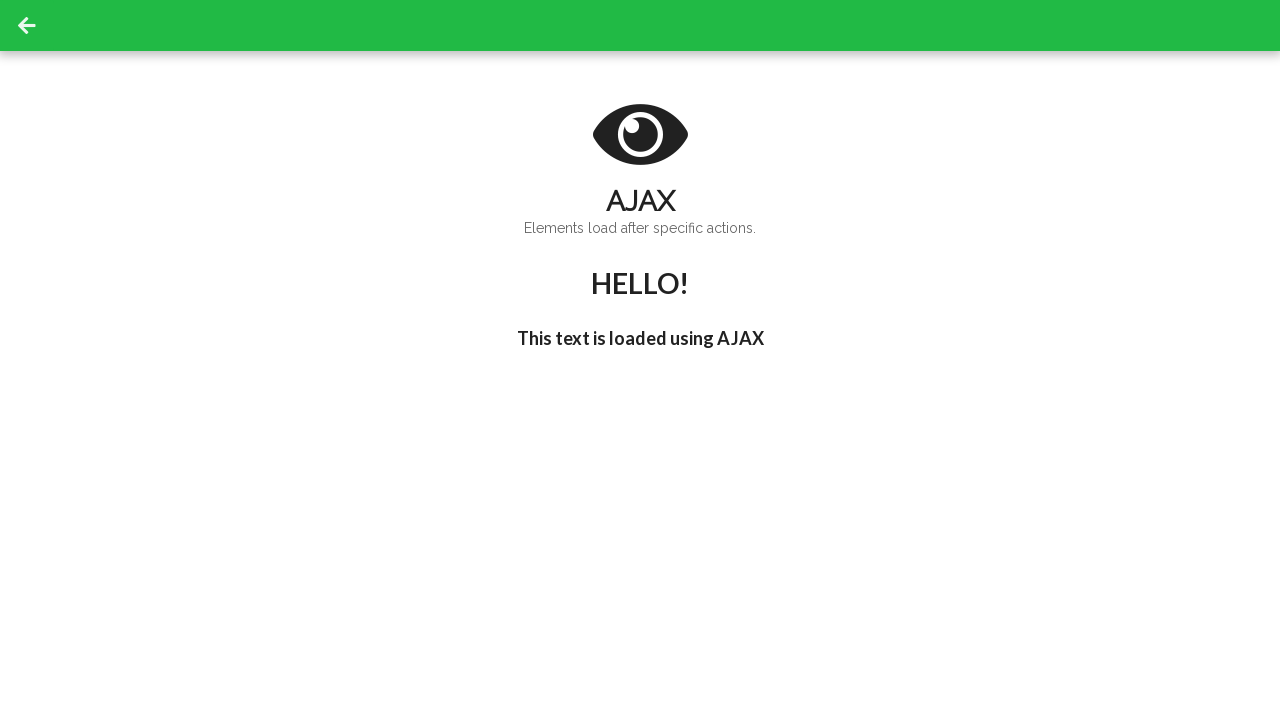

Retrieved h1 text content: 'HELLO!'
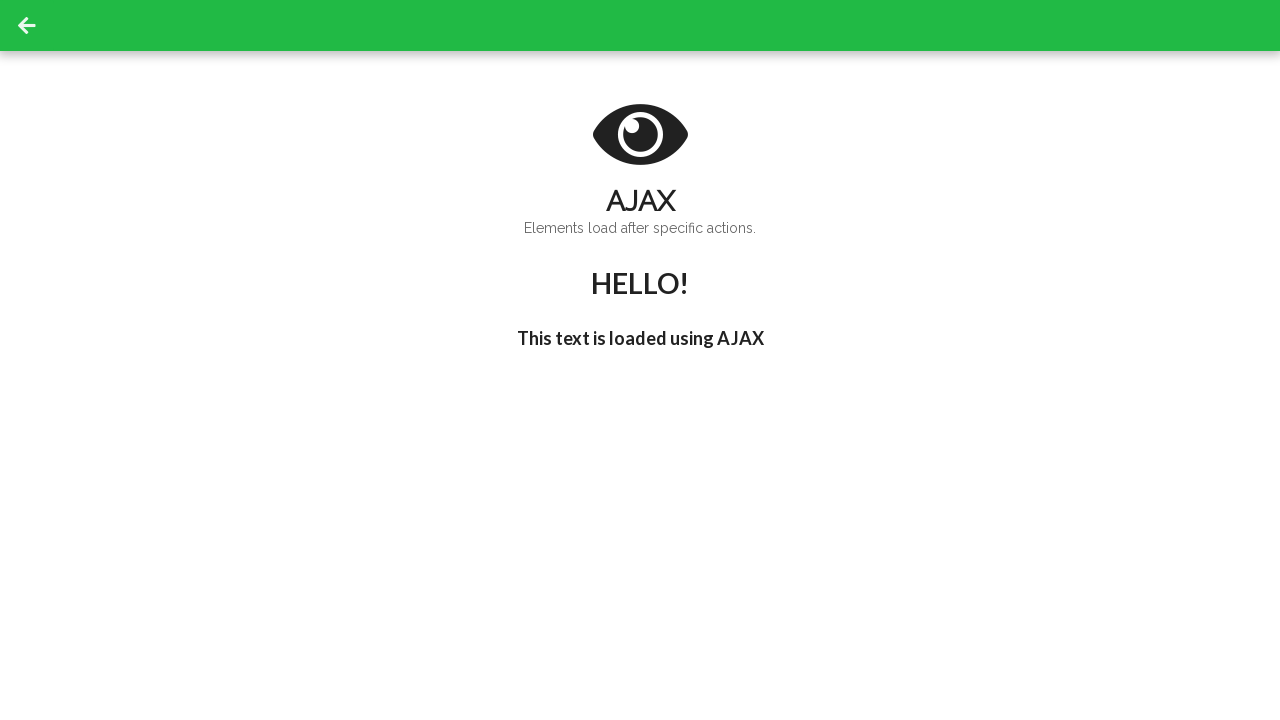

H3 element became visible
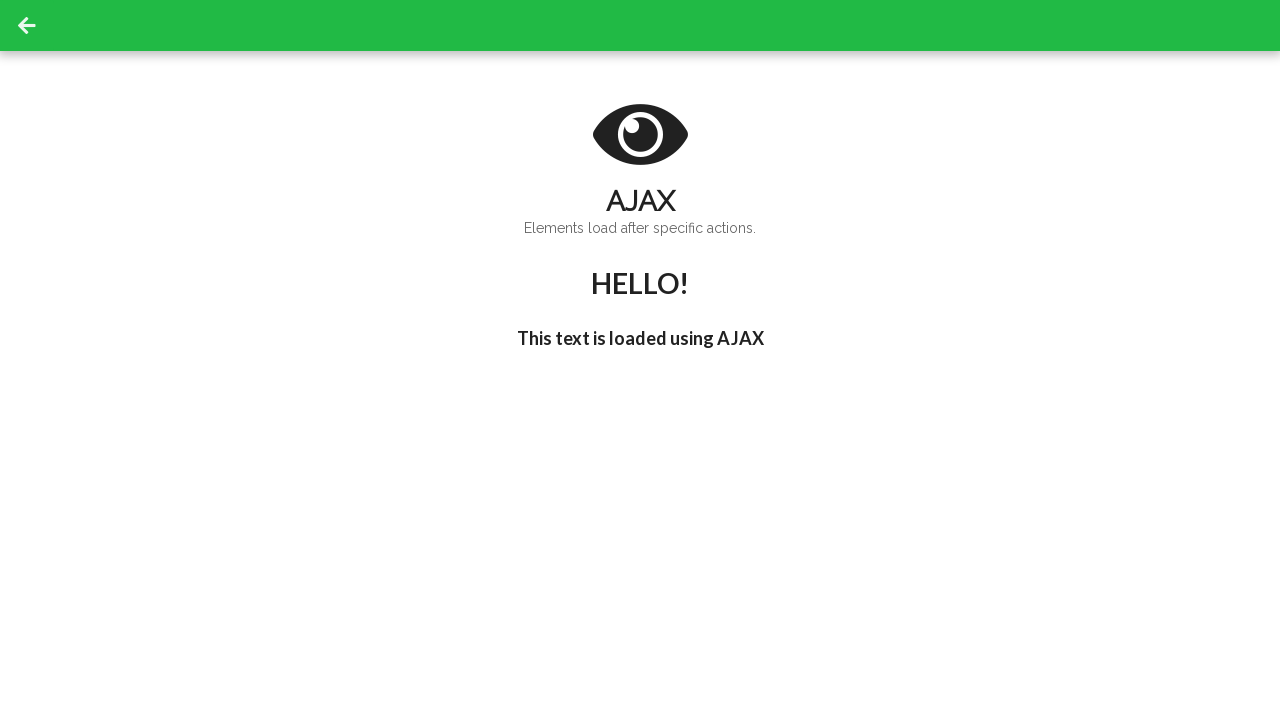

H3 element contains the delayed text "I'm late!"
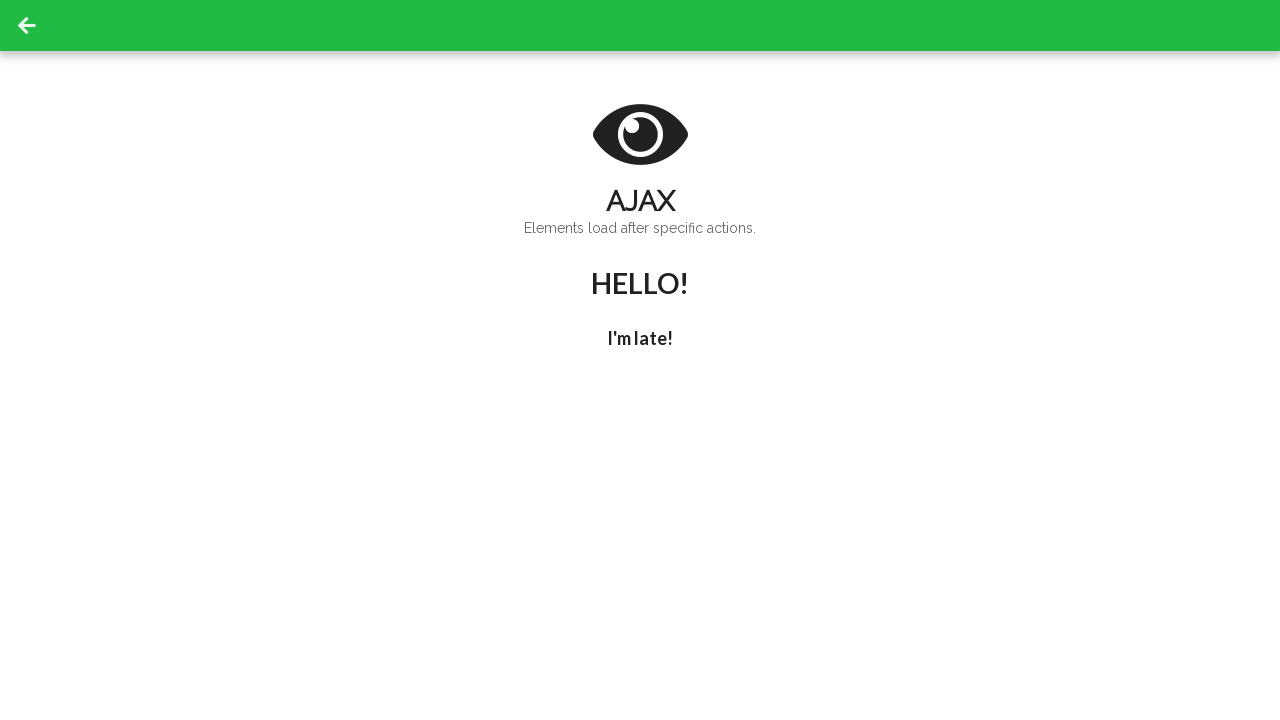

Retrieved h3 text content: 'I'm late!'
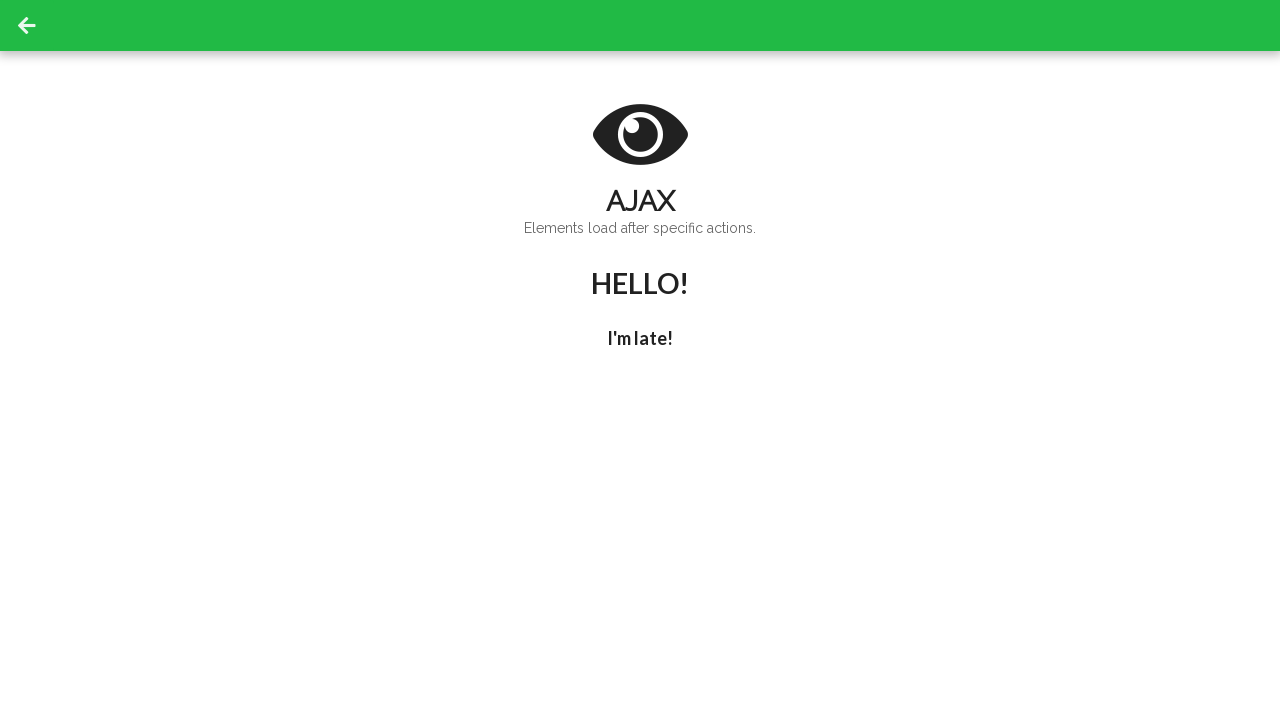

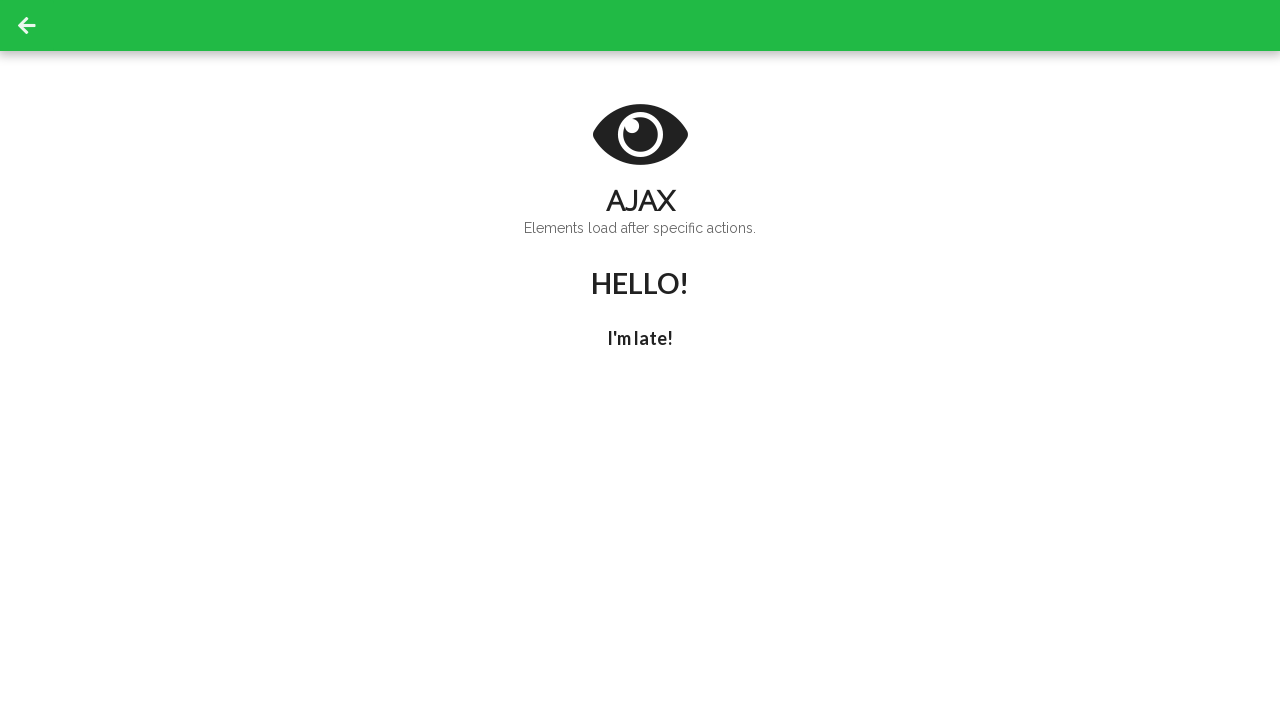